Tests the search functionality on Python.org by entering "pycon" in the search field and submitting the search form

Starting URL: http://www.python.org

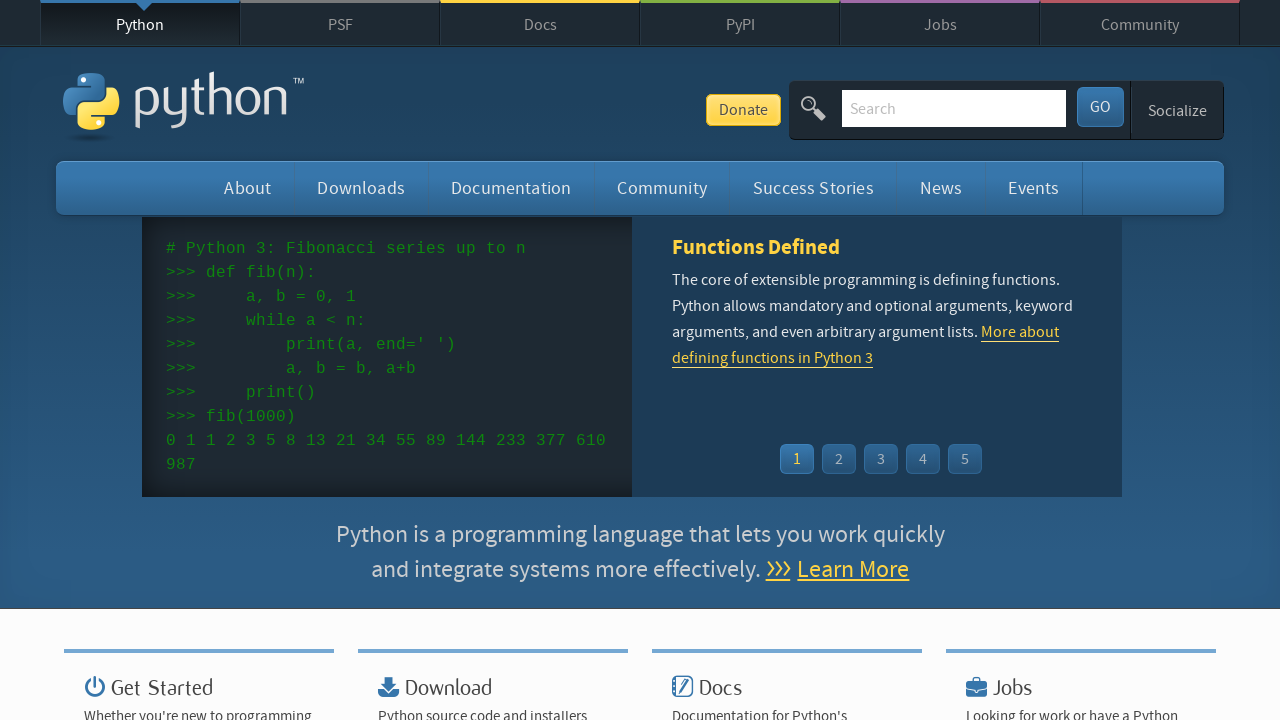

Verified page title contains 'Python'
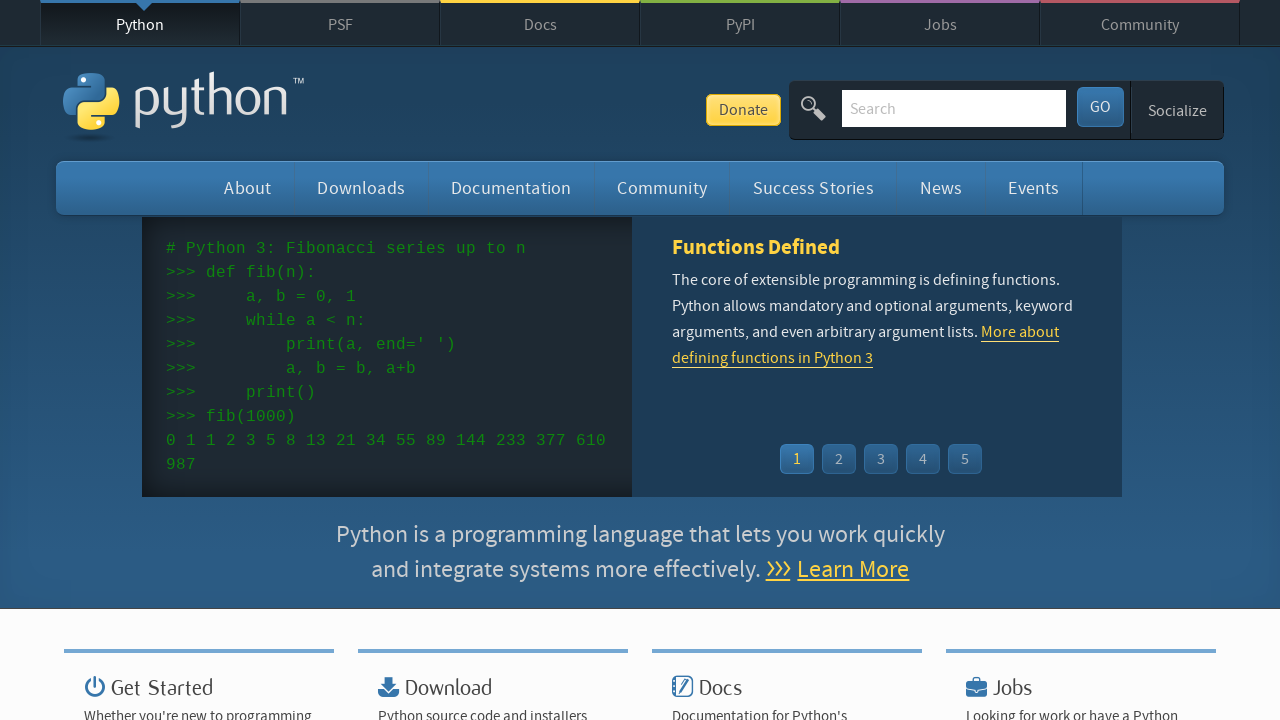

Cleared the search field on input[name='q']
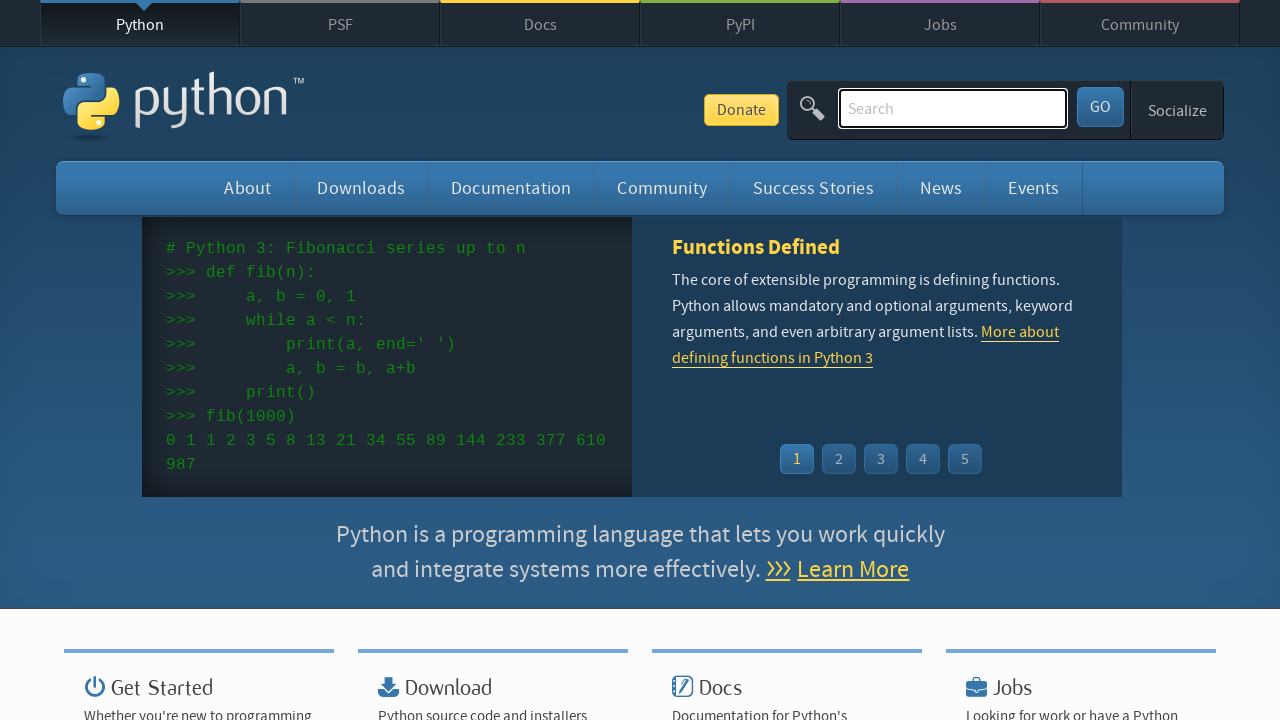

Filled search field with 'pycon' on input[name='q']
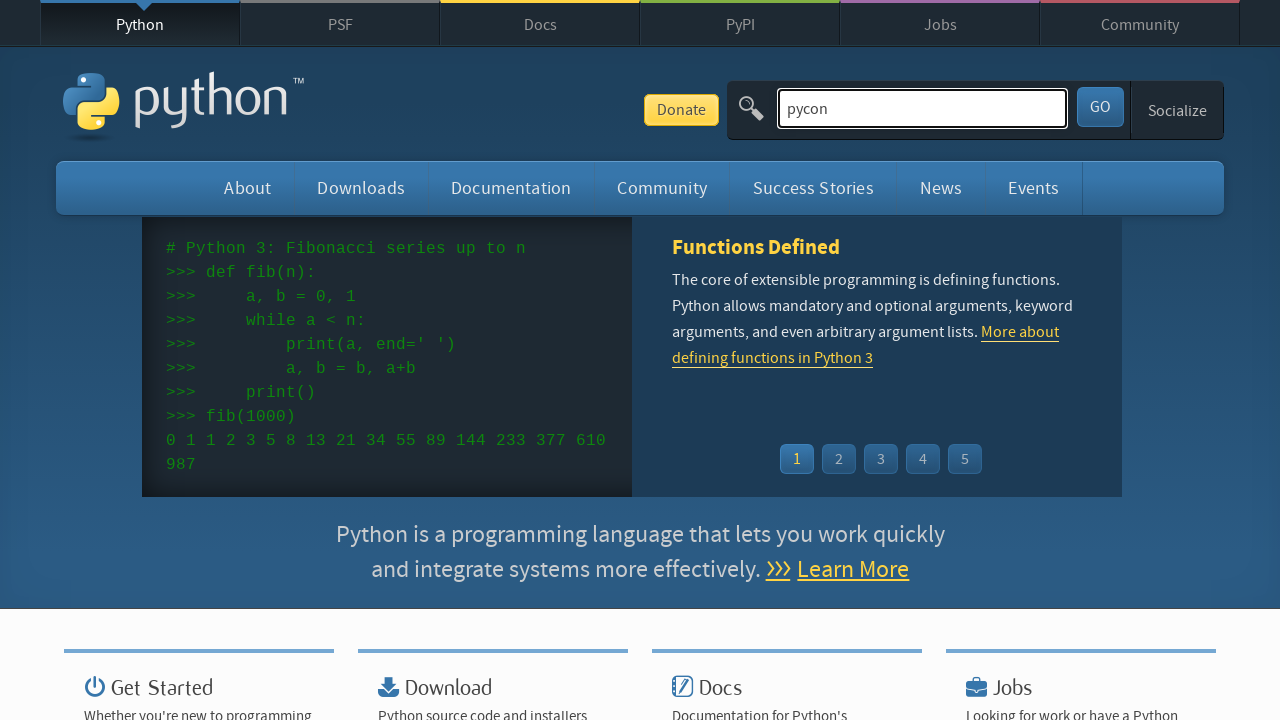

Submitted search form by pressing Enter on input[name='q']
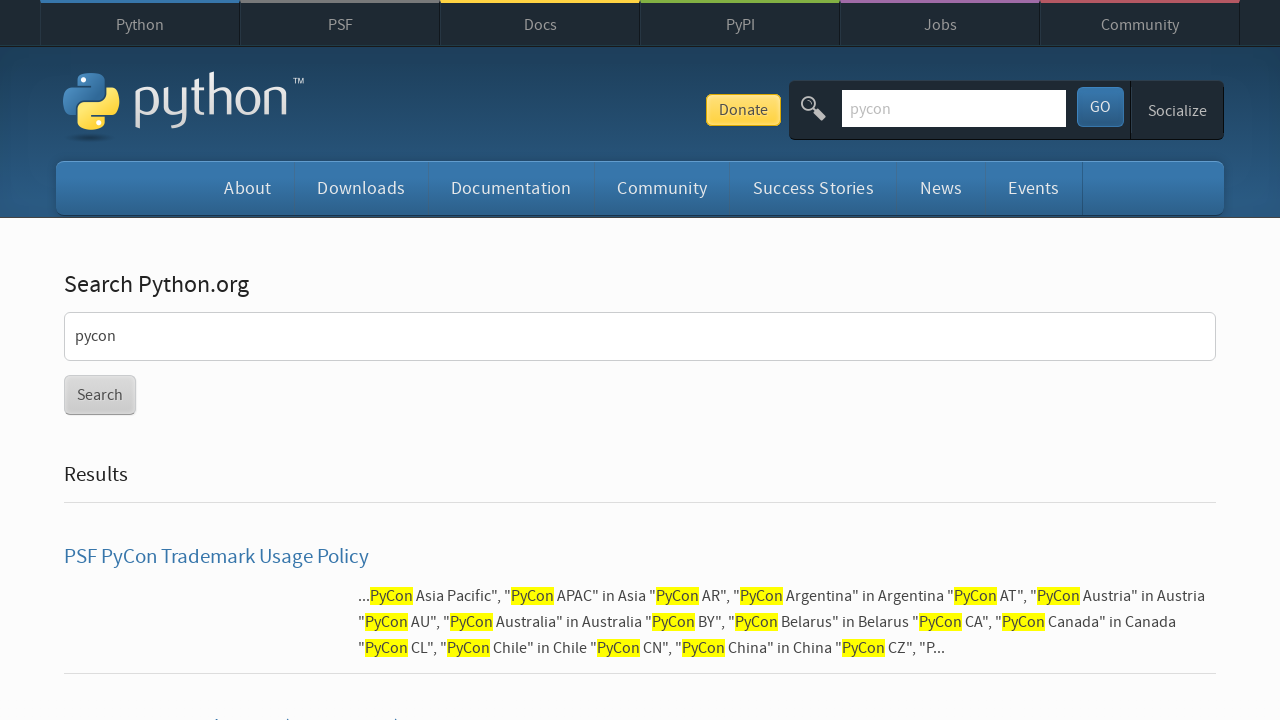

Waited for network idle - search results loaded
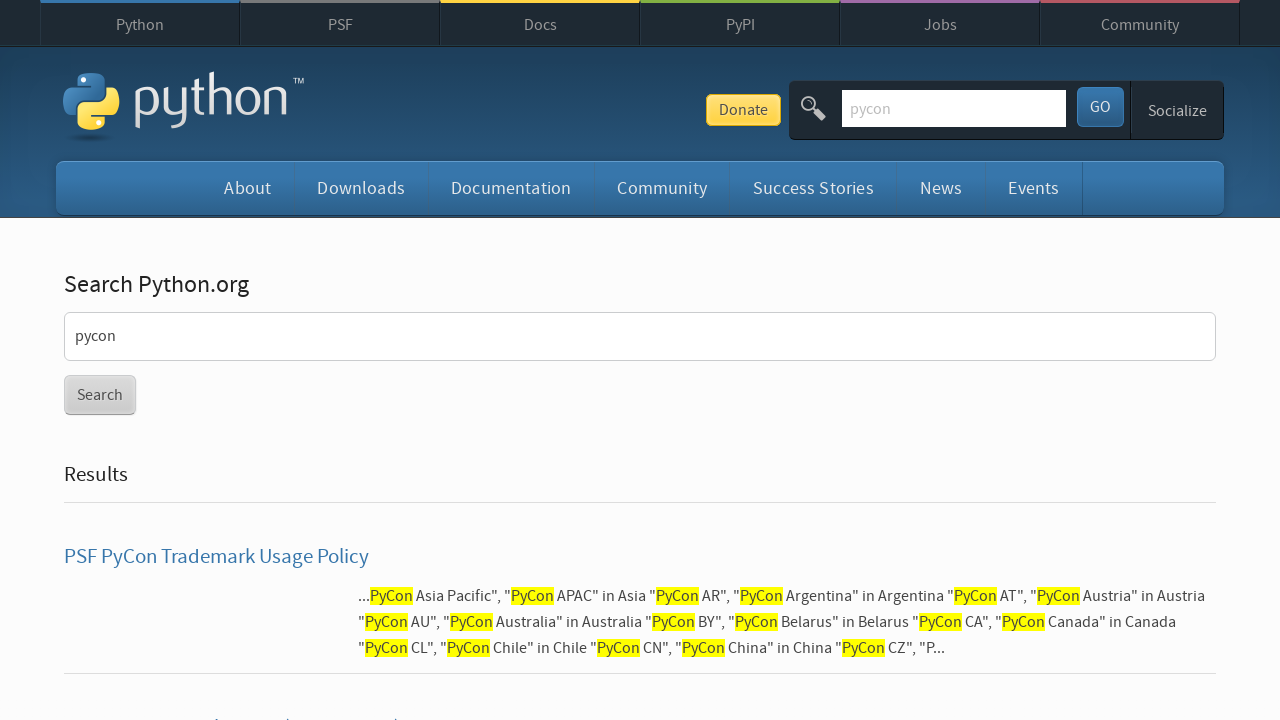

Verified search returned results - 'No results found' message not present
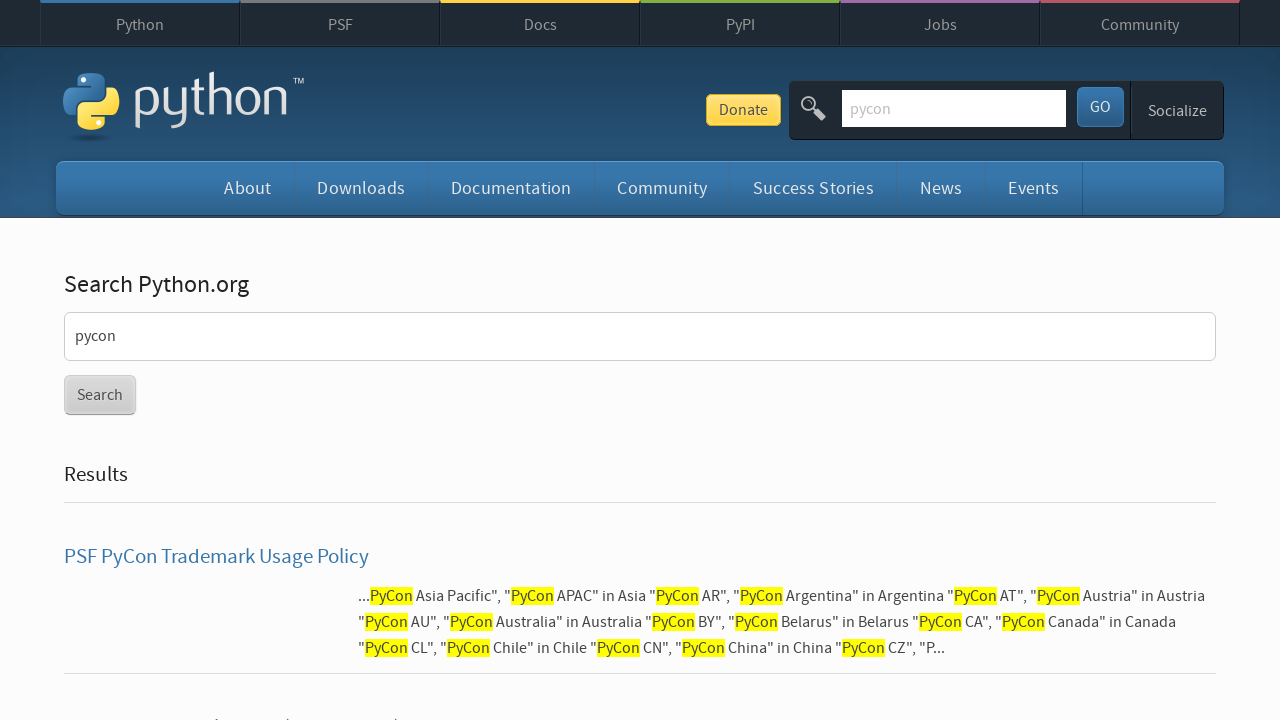

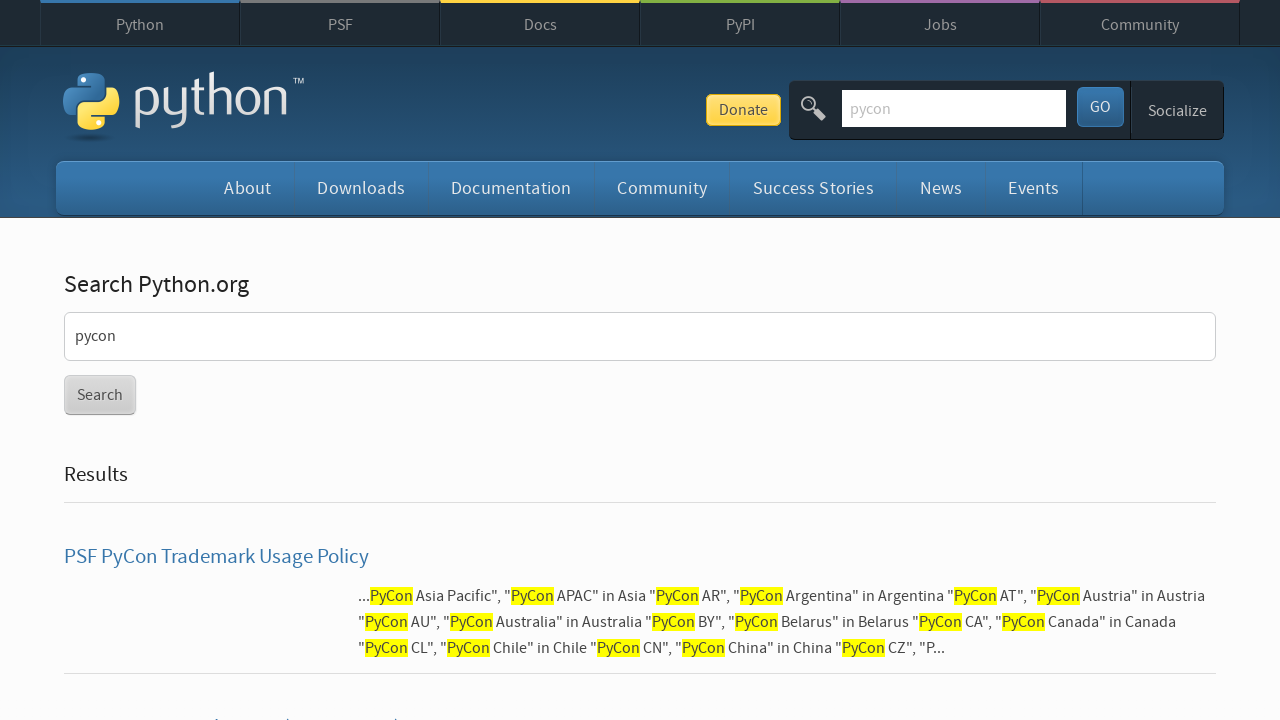